Tests a government reporting system by selecting options from multiple cascading dropdown menus (year, region, establishment type, establishment) and submitting the form to generate a report.

Starting URL: http://cognos.deis.cl/ibmcognos/cgi-bin/cognos.cgi?b_action=cognosViewer&ui.action=run&ui.object=/content/folder%5B@name=%27PUB%27%5D/folder%5B@name=%27REPORTES%27%5D/folder%5B@name=%27Atenciones%20de%20Urgencia%27%5D/report%5B@name=%27Atenciones%20Urgencia%20-%20Vista%20por%20semanas%20-%20Servicios%27%5D&ui.name=Atenciones%20Urgencia%20-%20Vista%20por%20semanas%20-%20Servicios&run.outputFormat=&run.prompt=true#

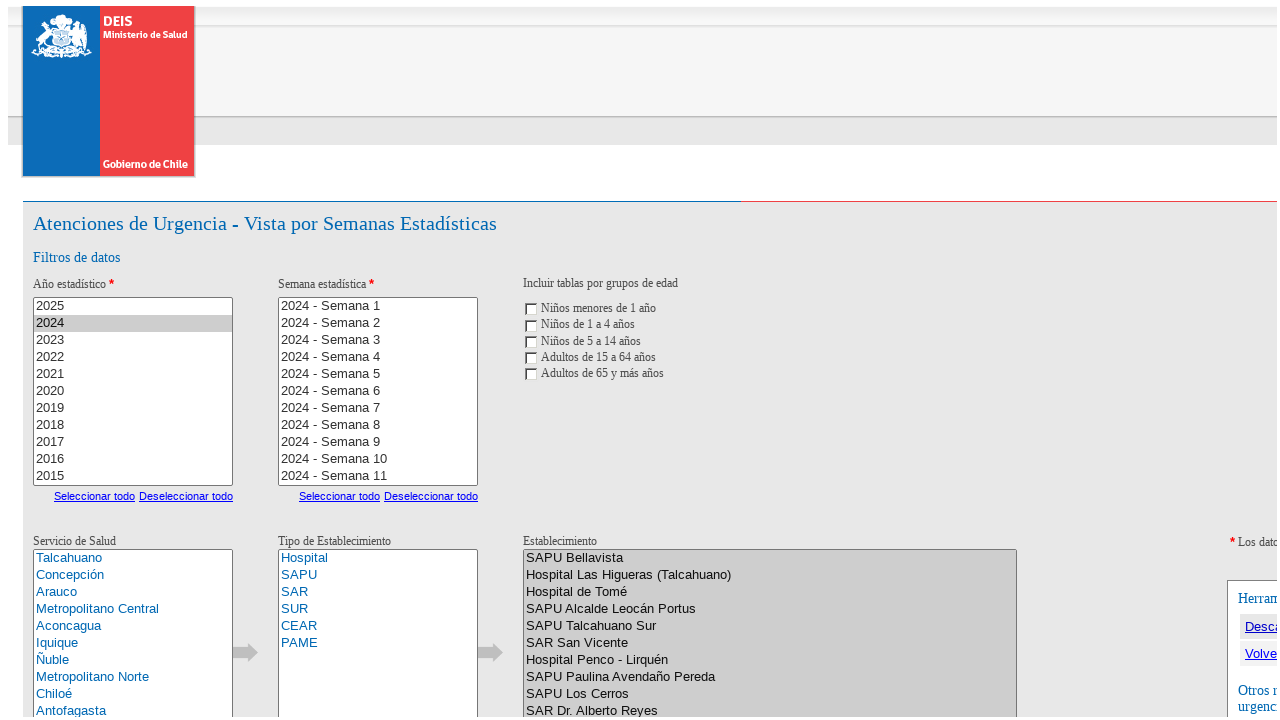

Waited 5 seconds for page to load
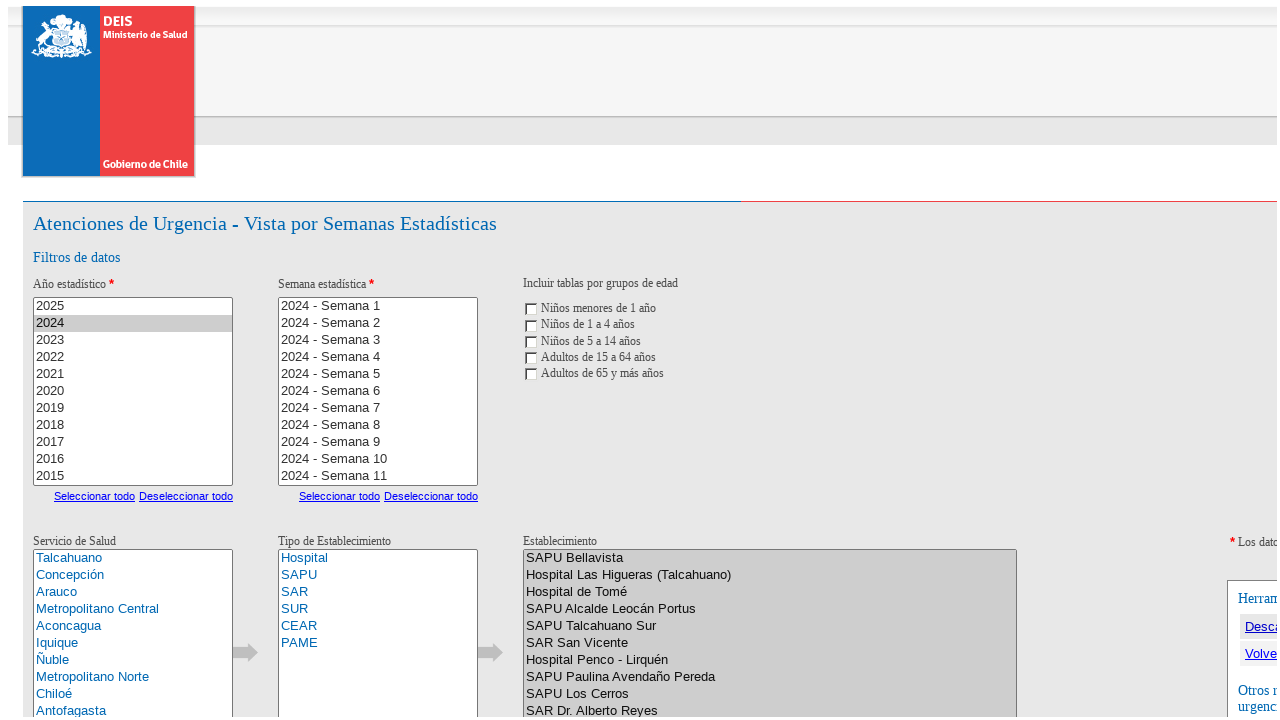

Year dropdown selector appeared
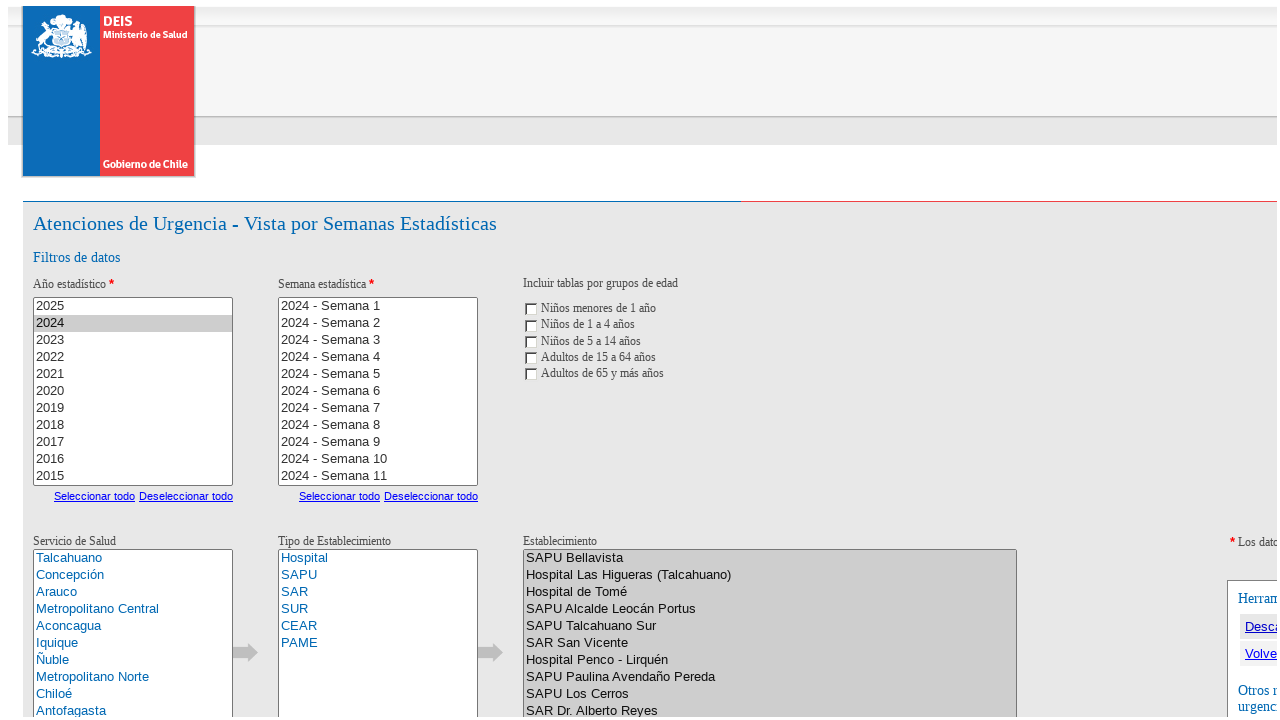

Selected first year option from dropdown on xpath=/html/body/form[1]/table/tbody/tr[3]/td/div/div[1]/table/tbody/tr/td/div[2
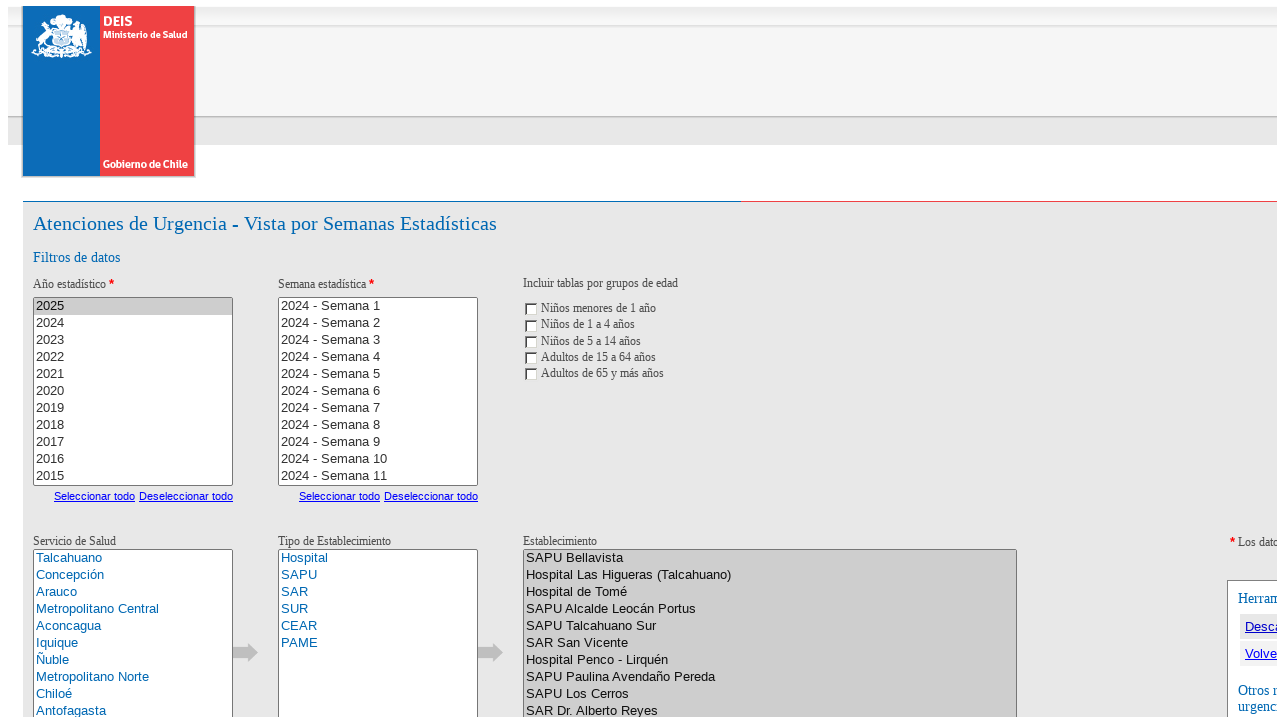

Waited 1 second for year selection to process
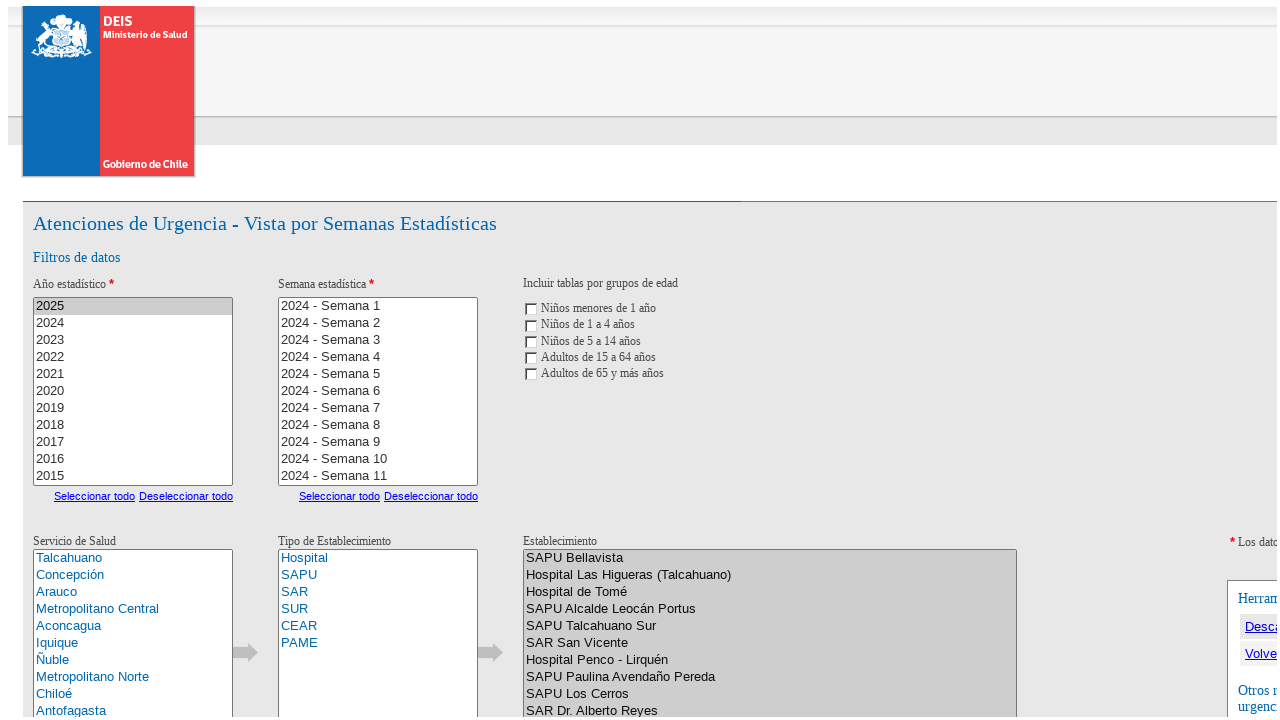

Region dropdown selector appeared
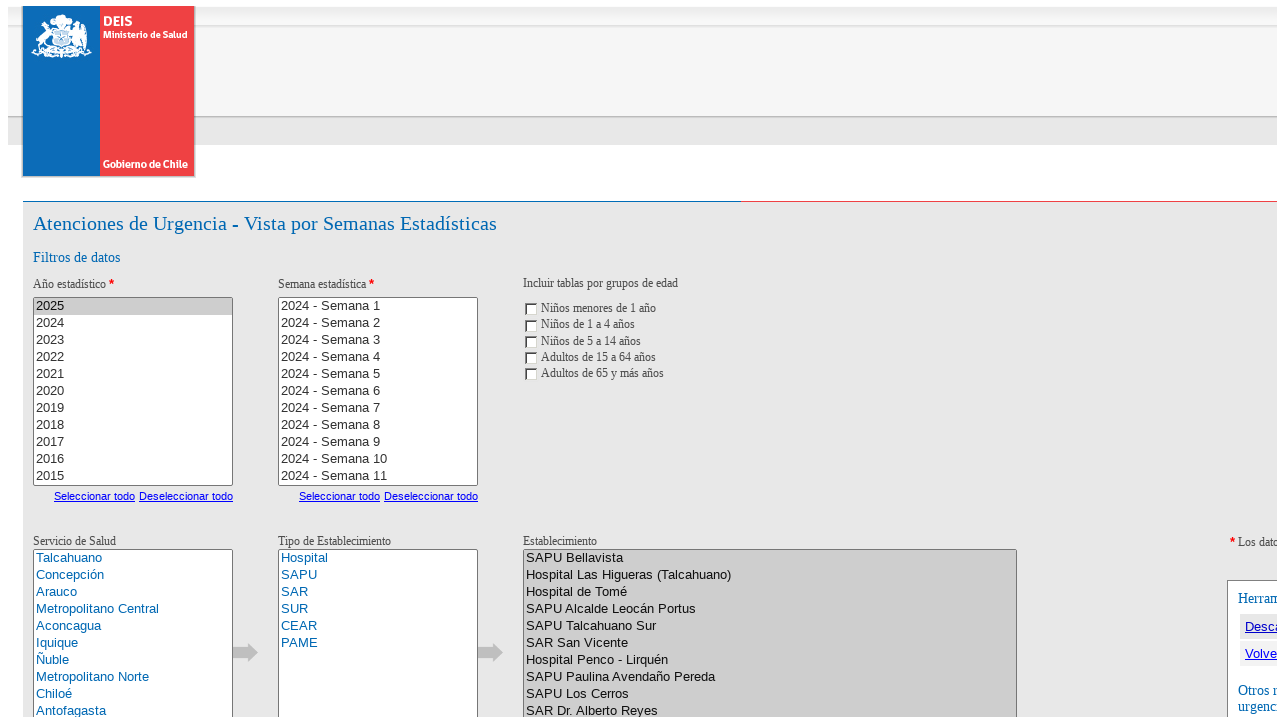

Selected first region option from dropdown on xpath=/html/body/form[1]/table/tbody/tr[3]/td/div/div[1]/table/tbody/tr/td/div[2
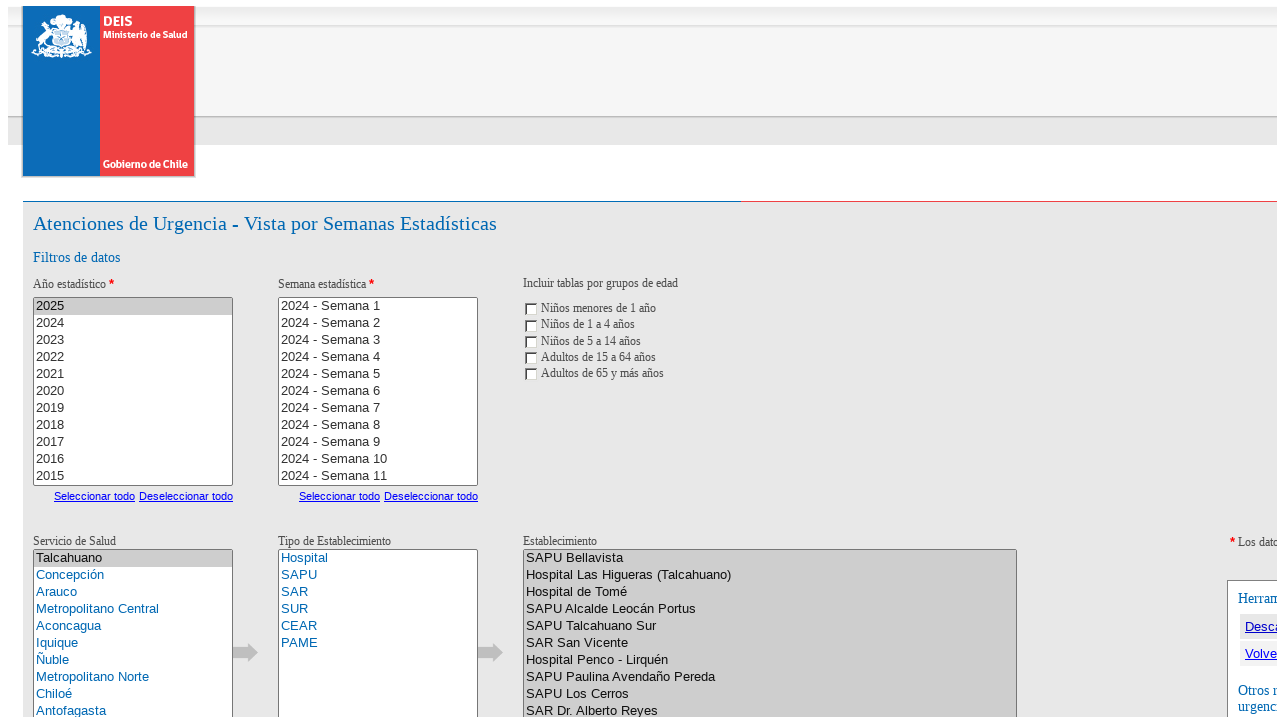

Waited 1 second for region selection to process
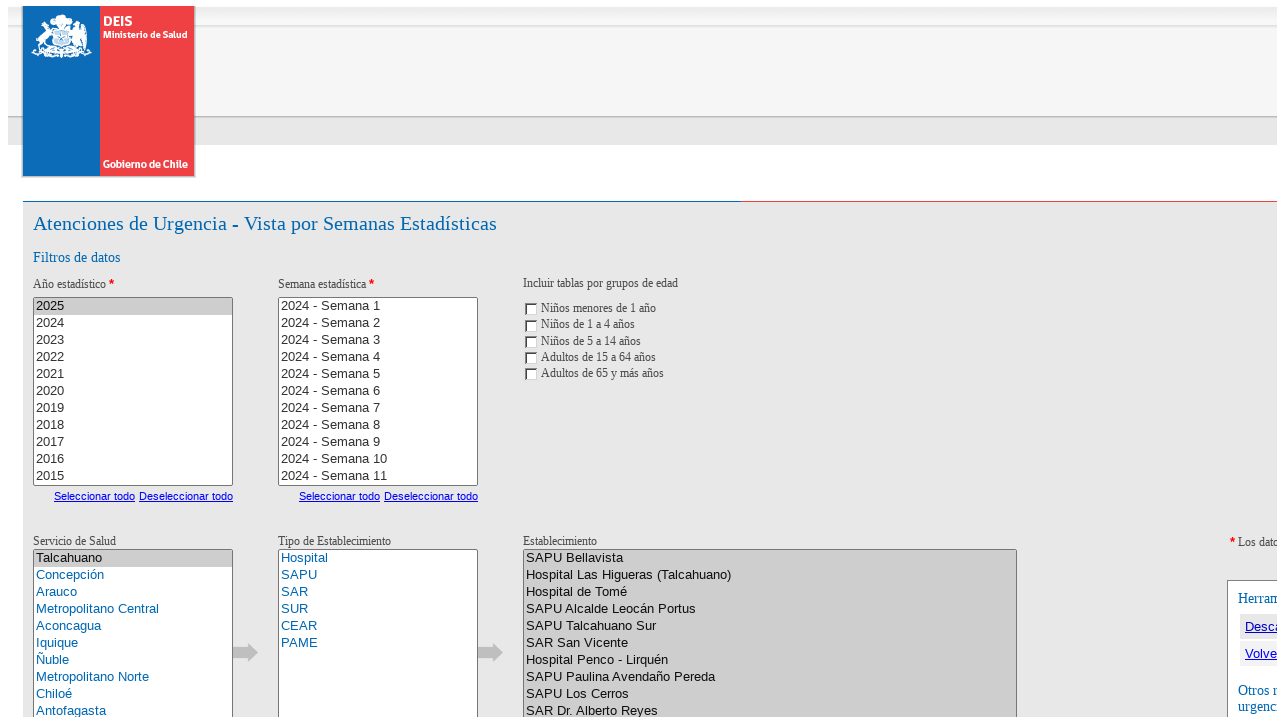

Establishment type dropdown selector appeared
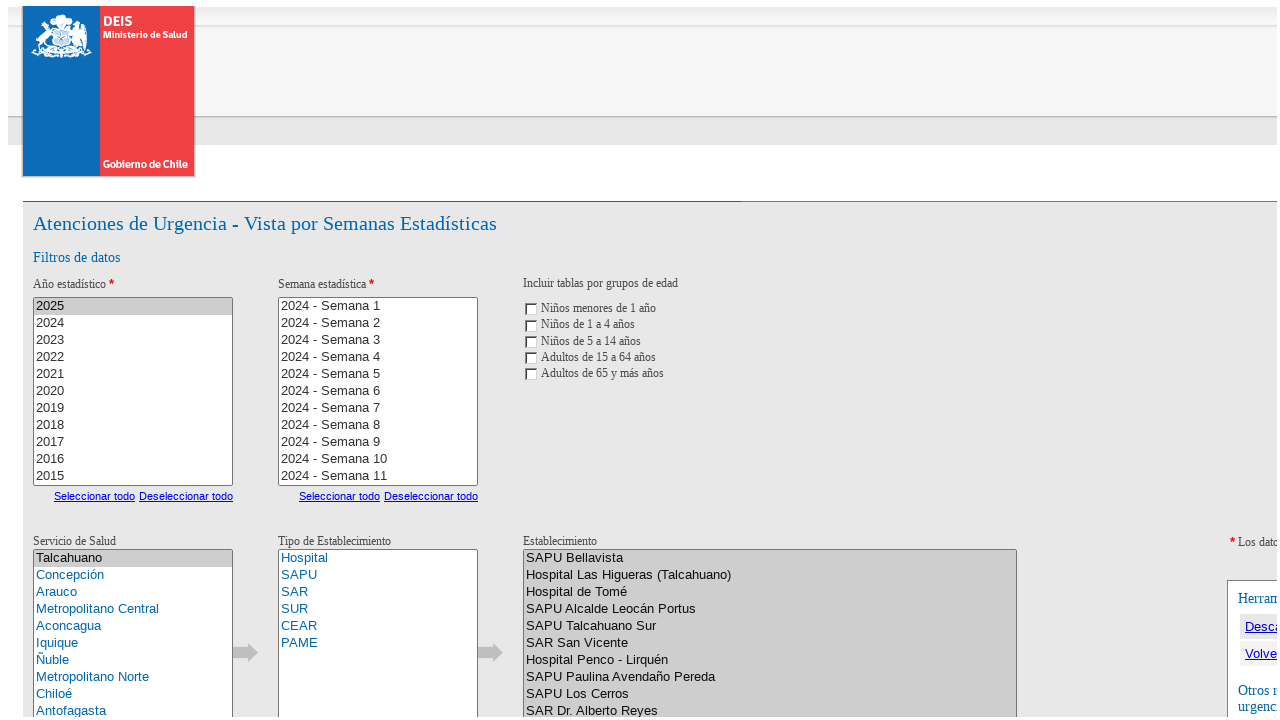

Selected first establishment type option from dropdown on xpath=/html/body/form[1]/table/tbody/tr[3]/td/div/div[1]/table/tbody/tr/td/div[2
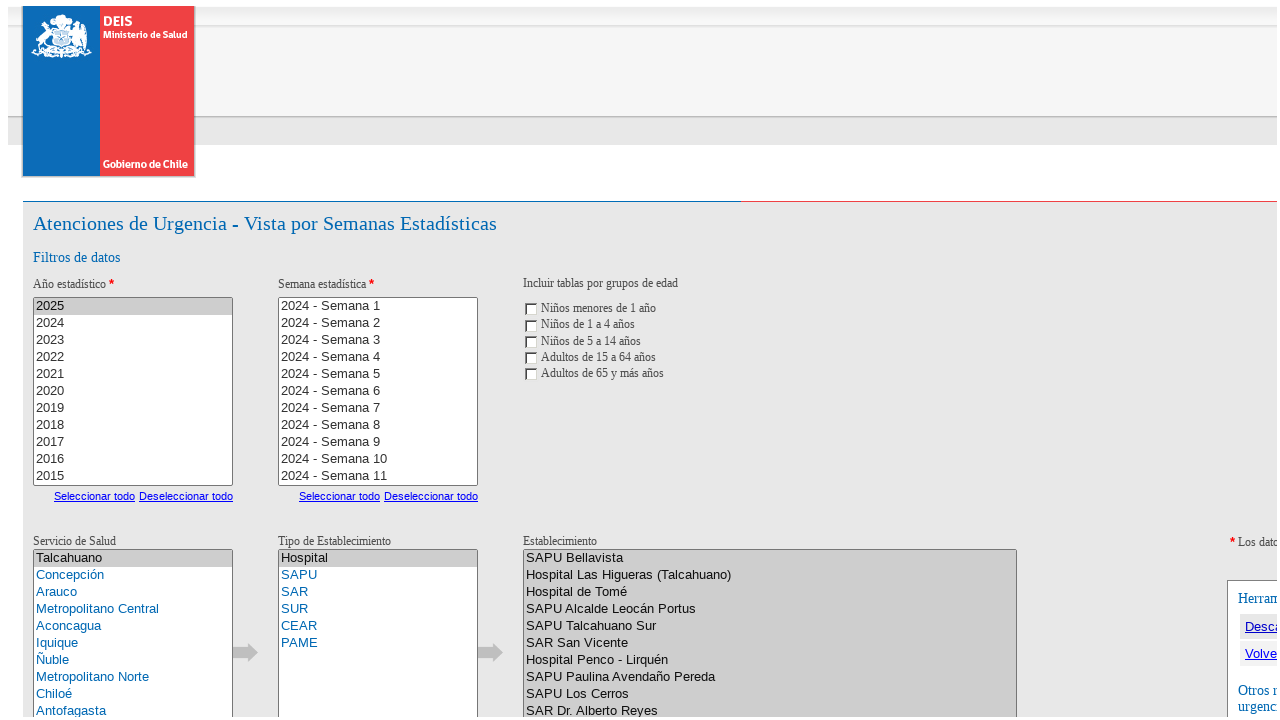

Waited 1 second for establishment type selection to process
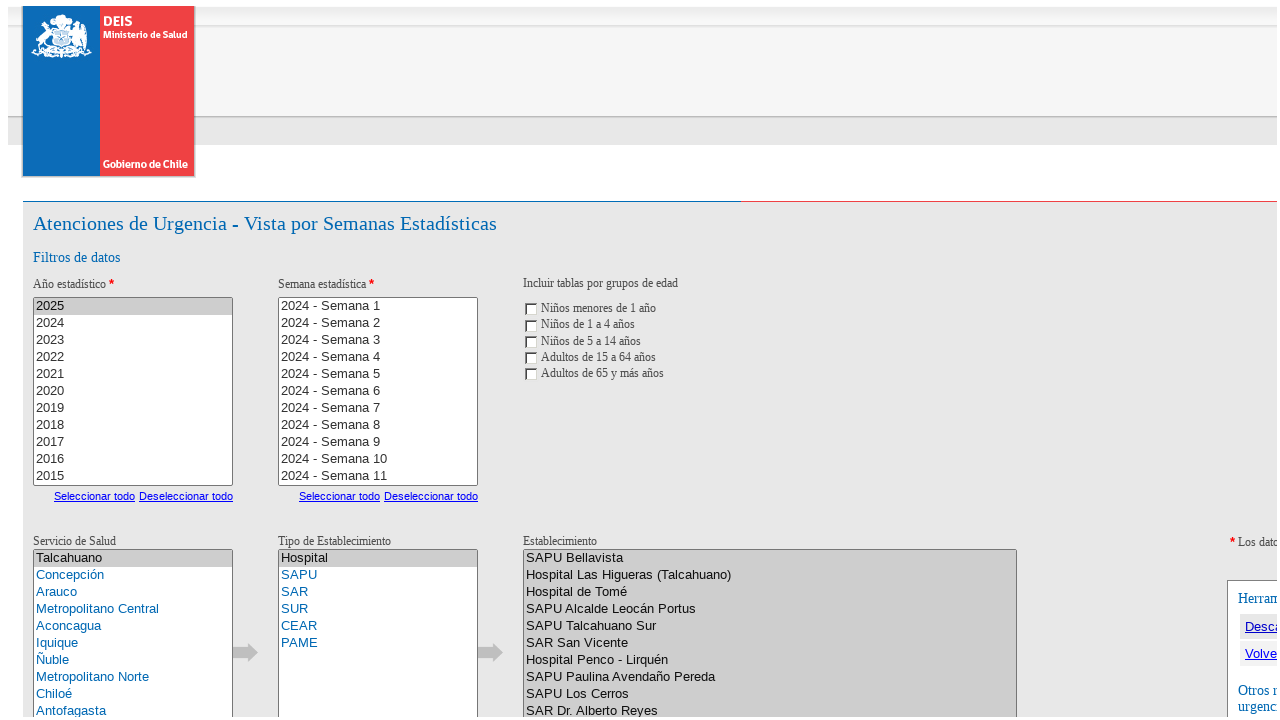

Establishment dropdown selector appeared
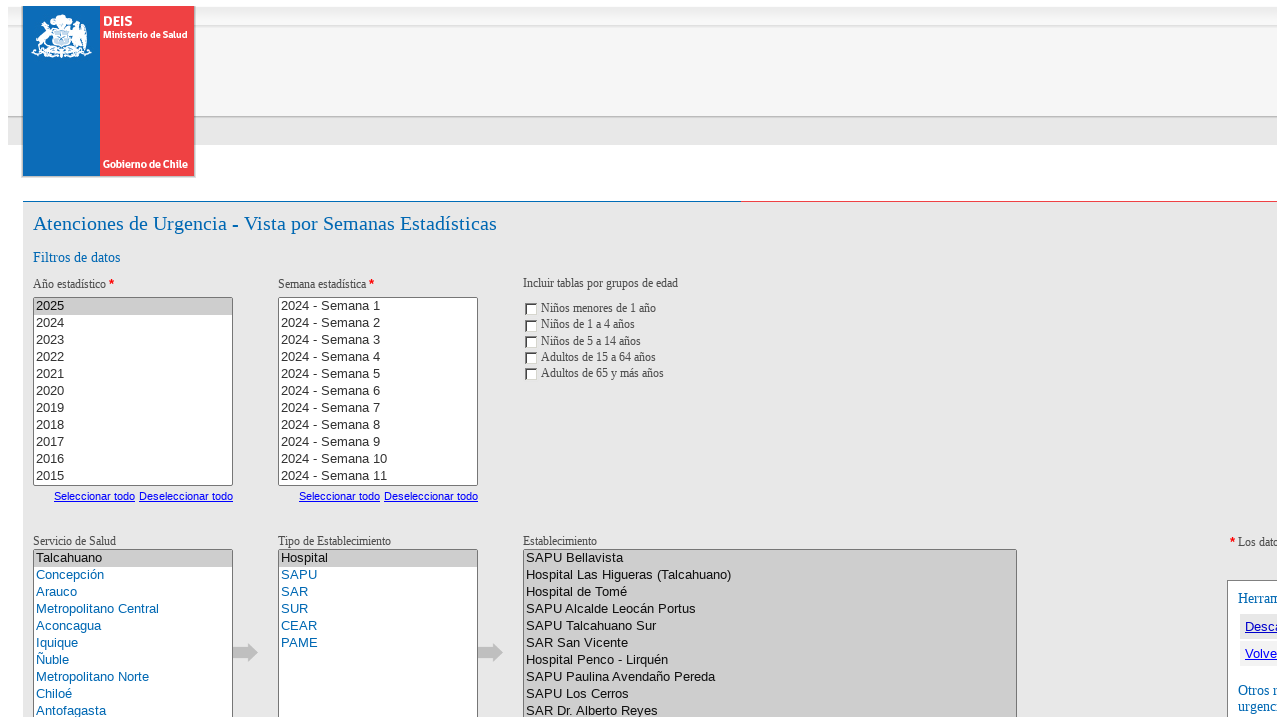

Selected first establishment option from dropdown on xpath=/html/body/form[1]/table/tbody/tr[3]/td/div/div[1]/table/tbody/tr/td/div[2
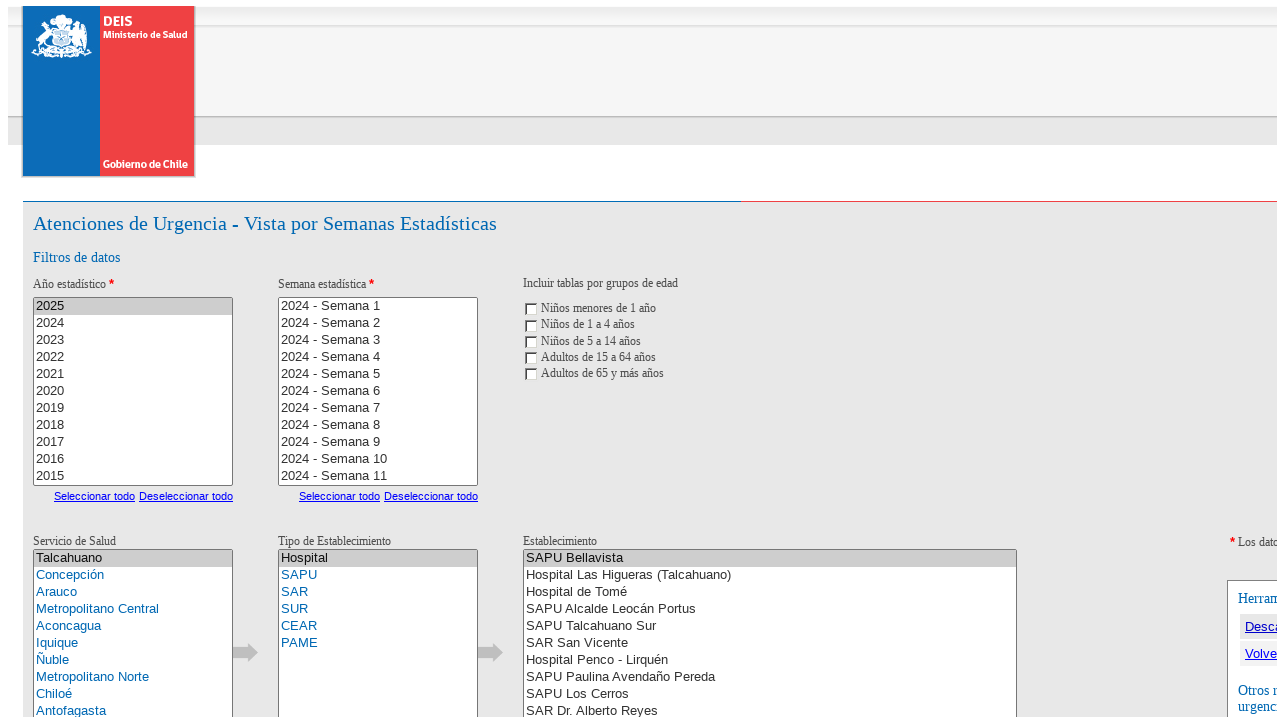

Waited 1 second for establishment selection to process
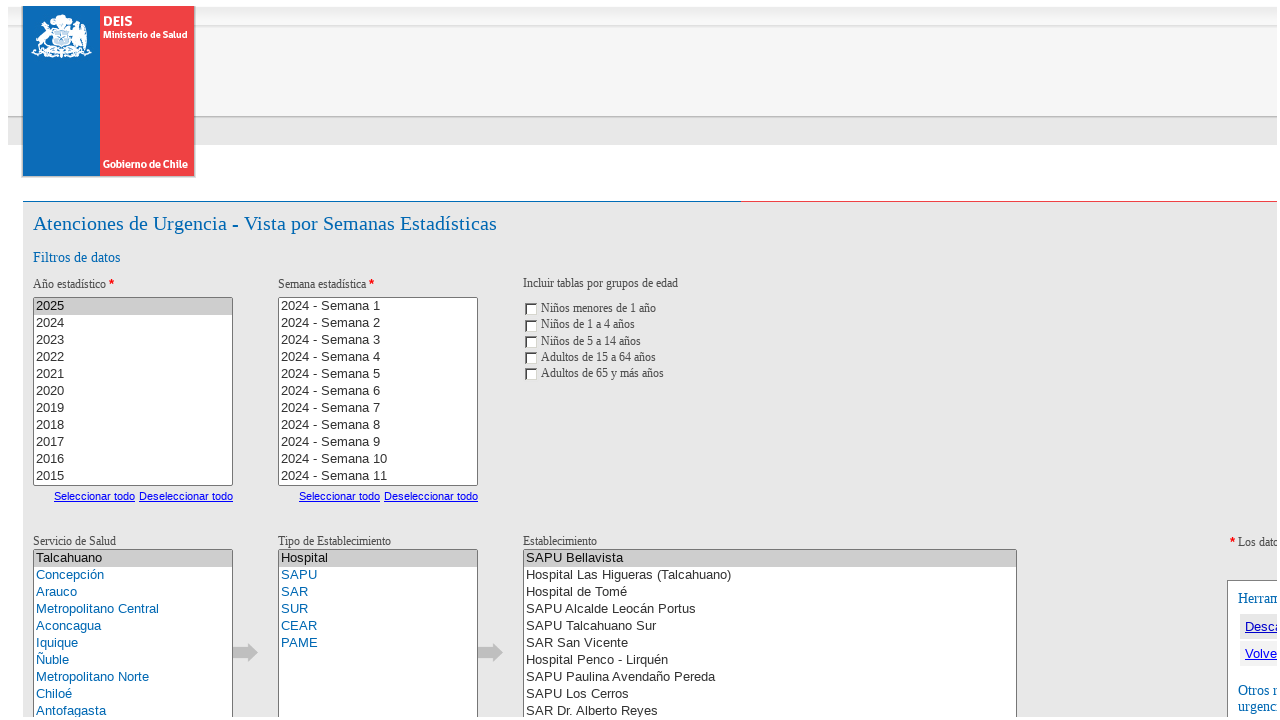

Clicked submit button to generate report at (1110, 360) on button >> nth=0
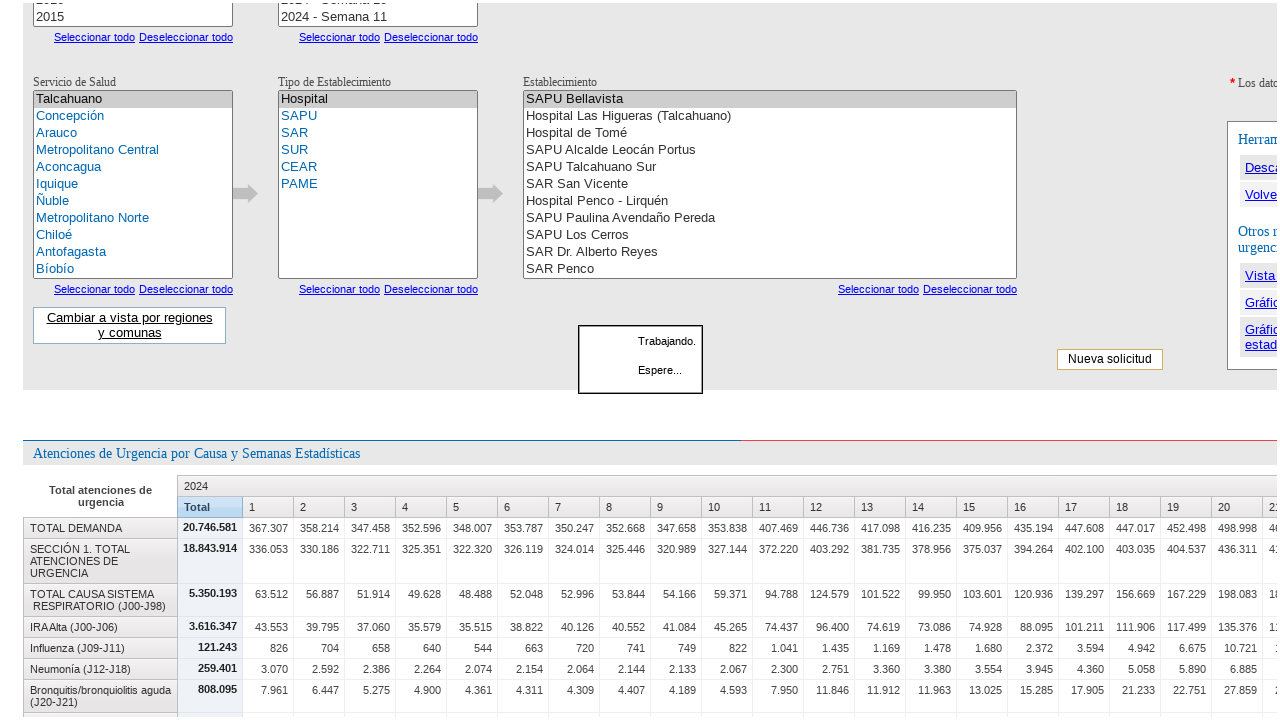

Waited 20 seconds for report to load
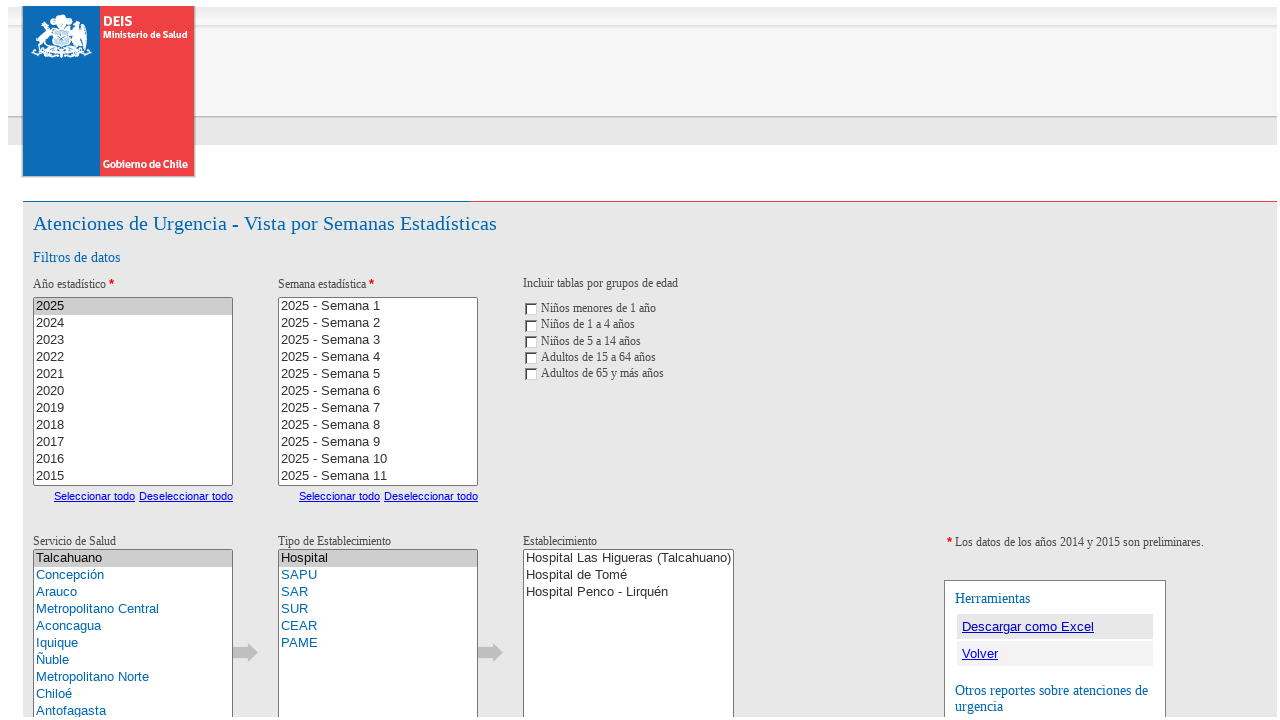

Report table appeared on page
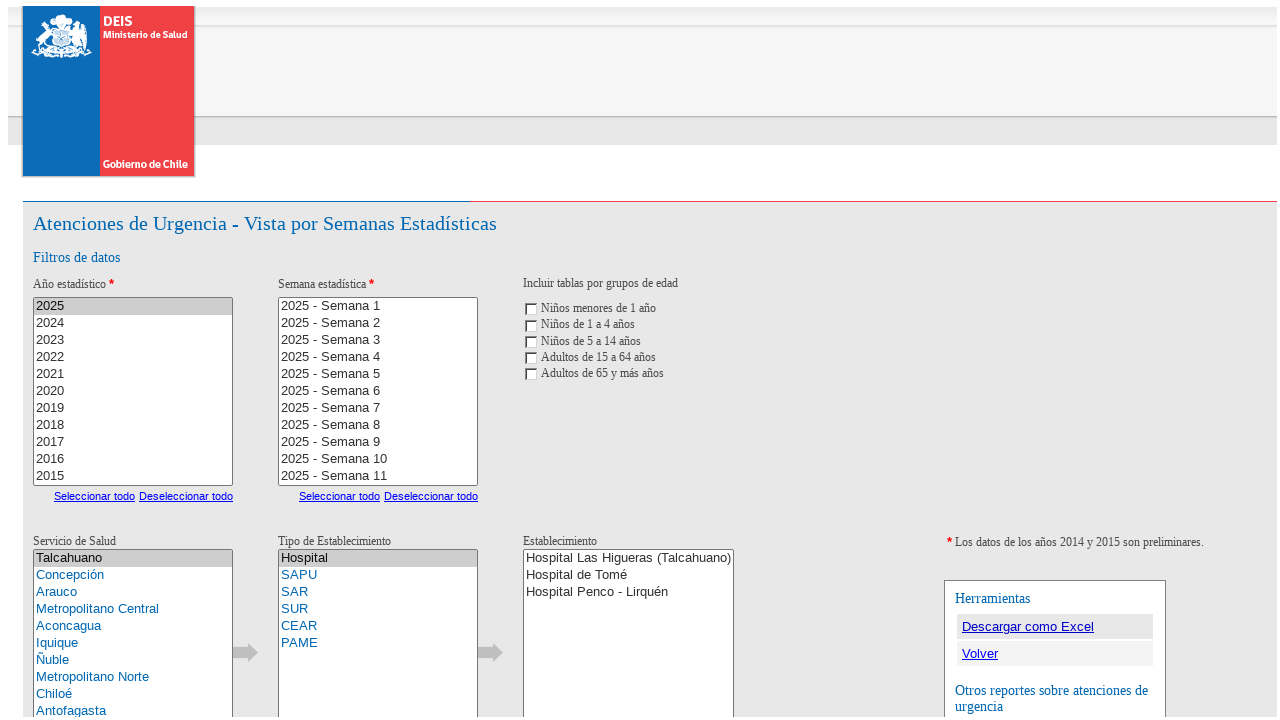

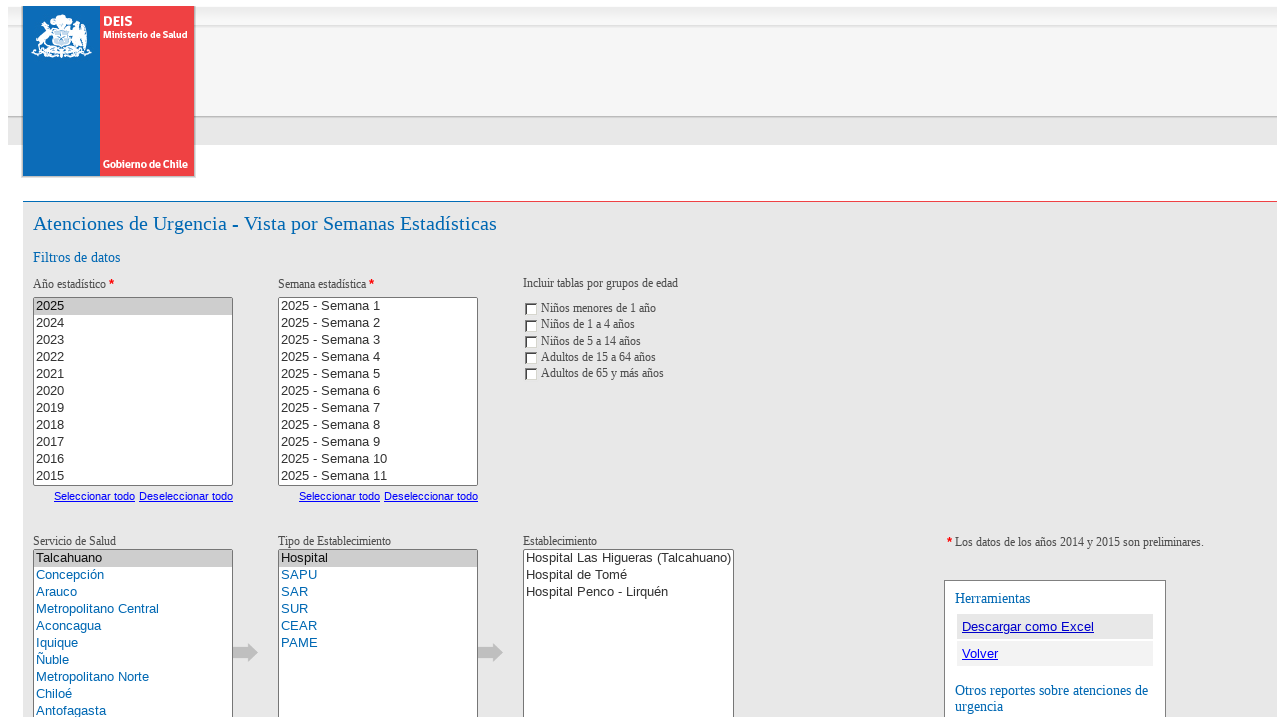